Navigates to a GitHub user profile page and verifies that profile information elements (username, repository count, stars, followers) are visible, then scrolls down the page.

Starting URL: https://github.com/Makerjunior

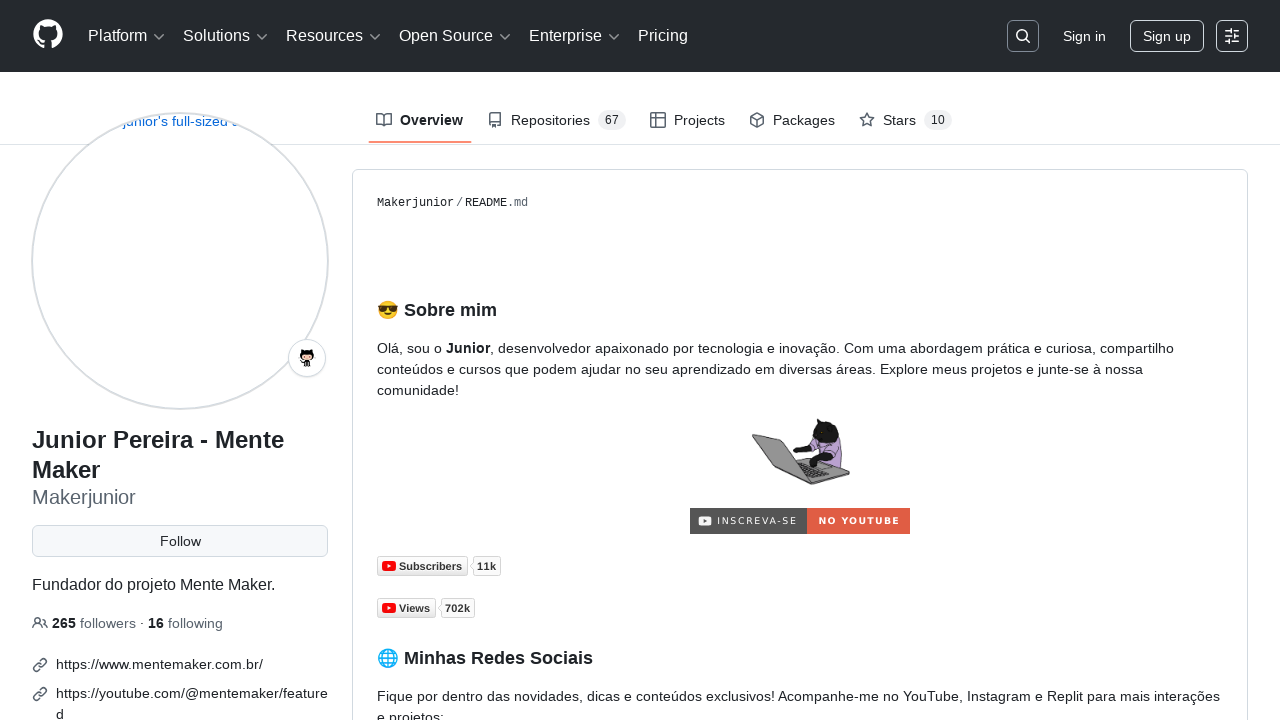

Repository count element is visible on GitHub profile
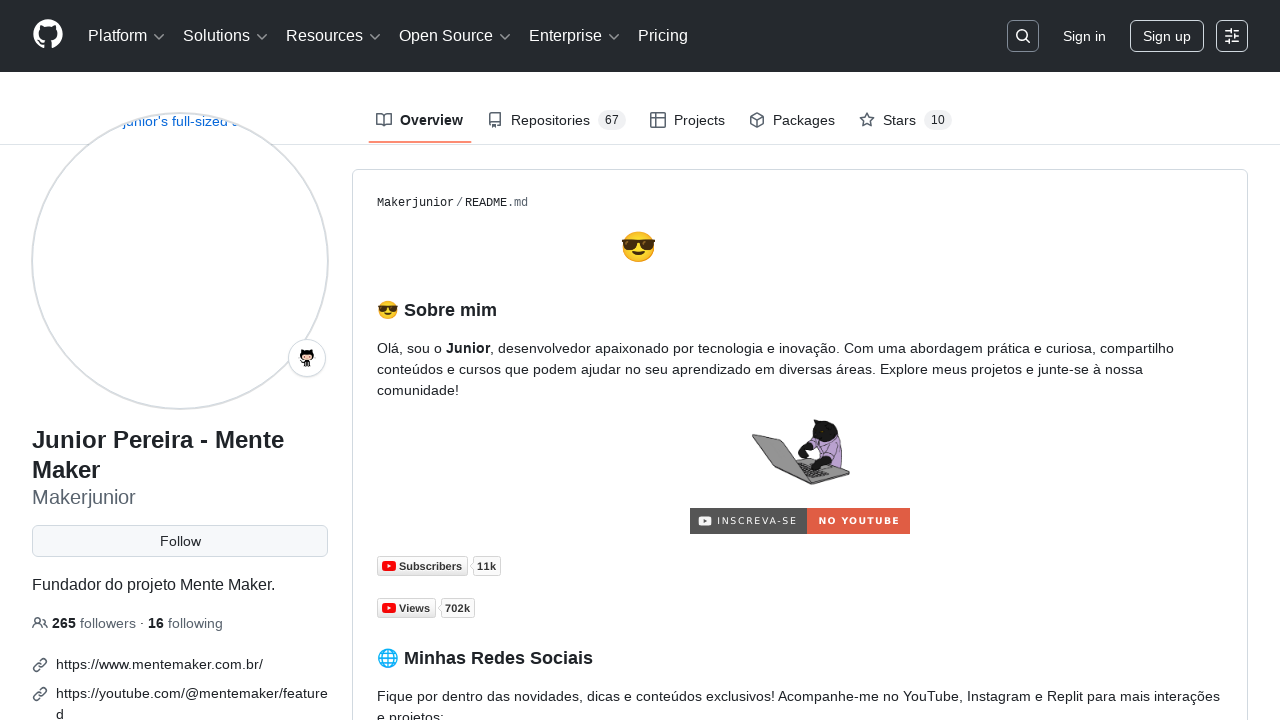

Username element is visible on profile
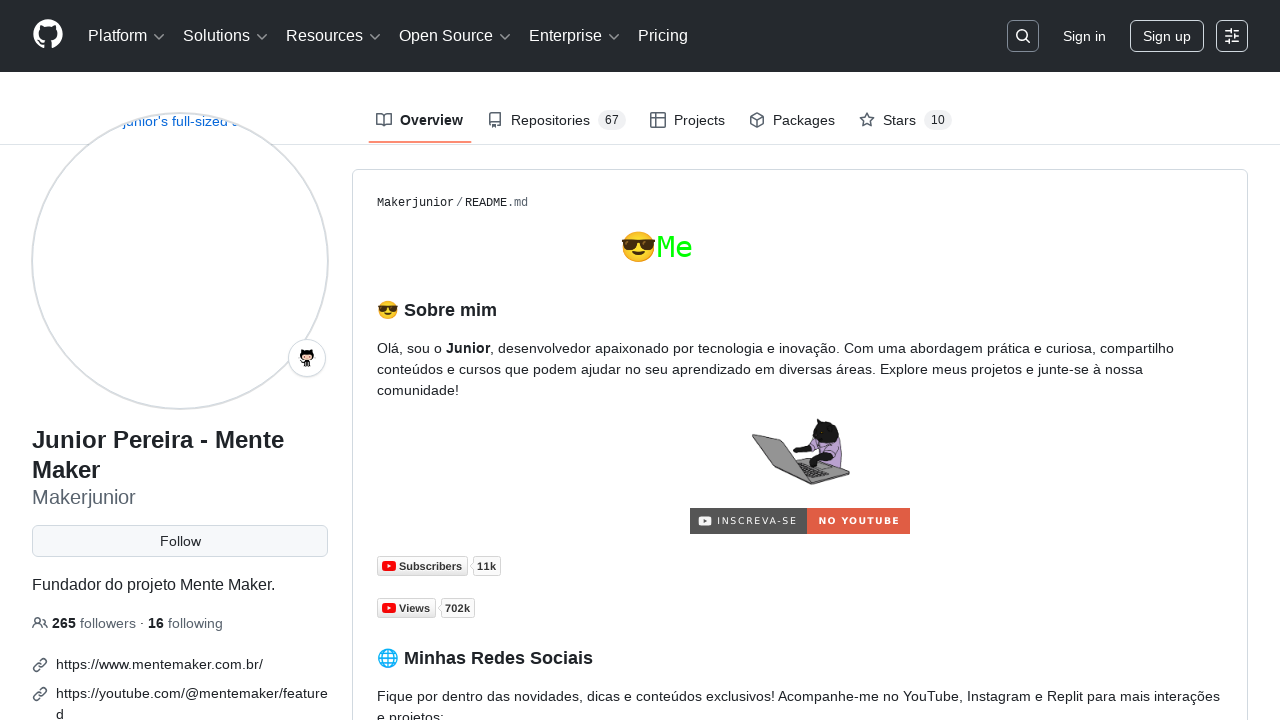

Stars tab element is visible on profile
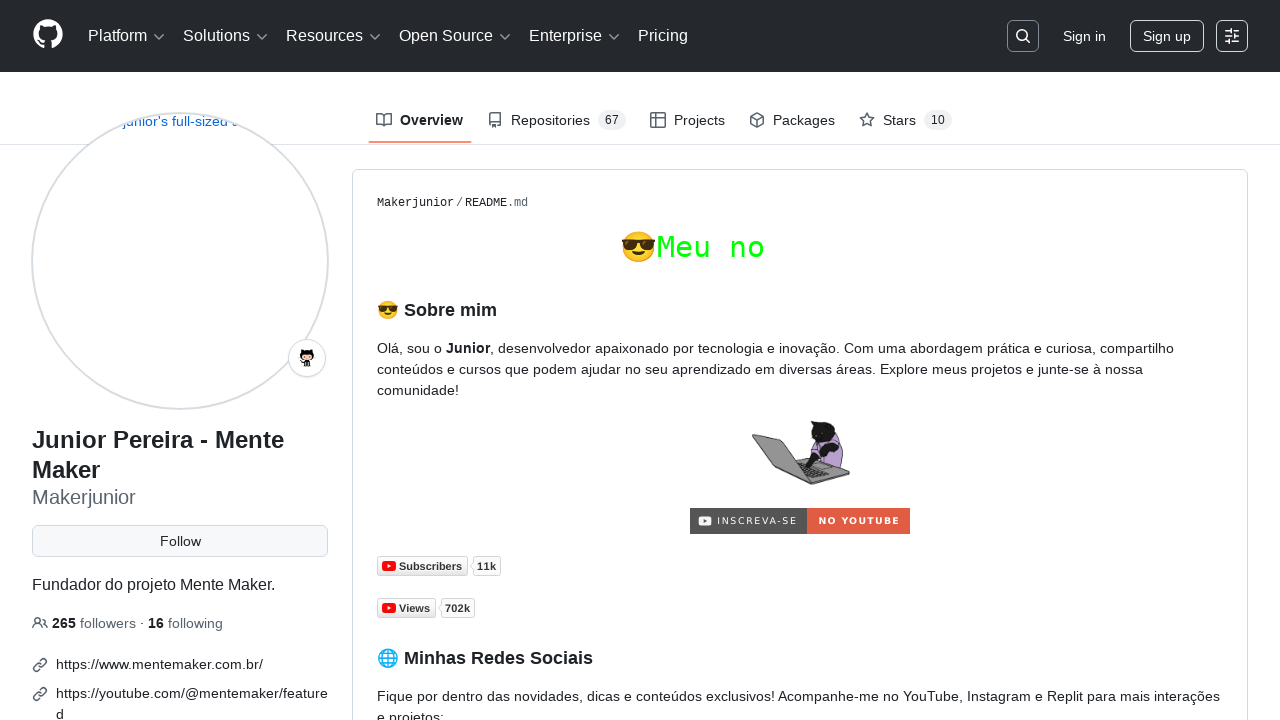

Followers count element is visible on profile
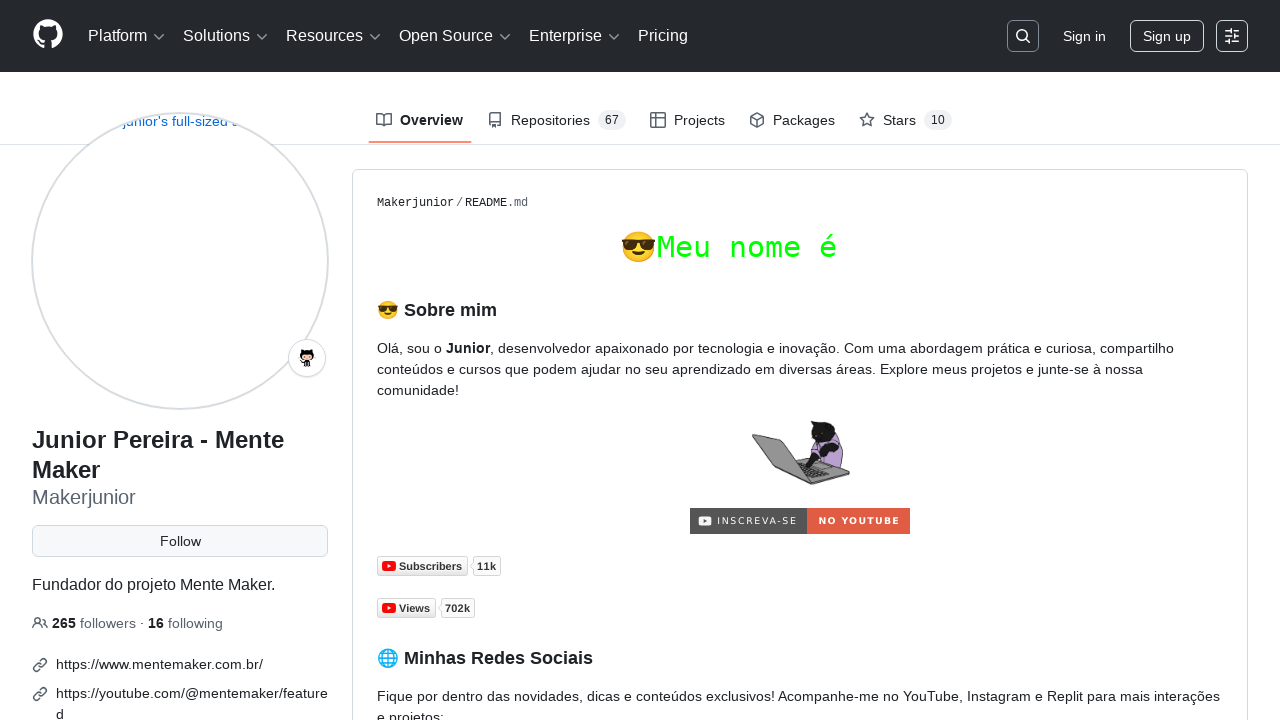

Scrolled down the page to y=720
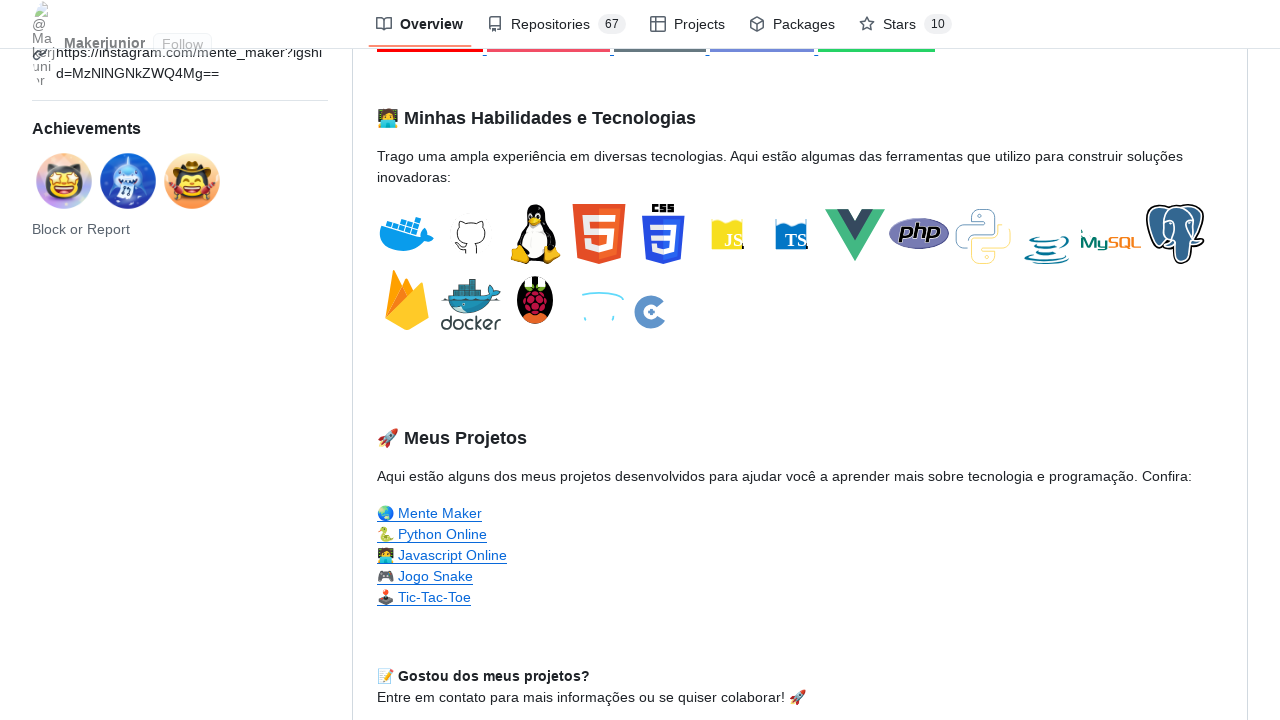

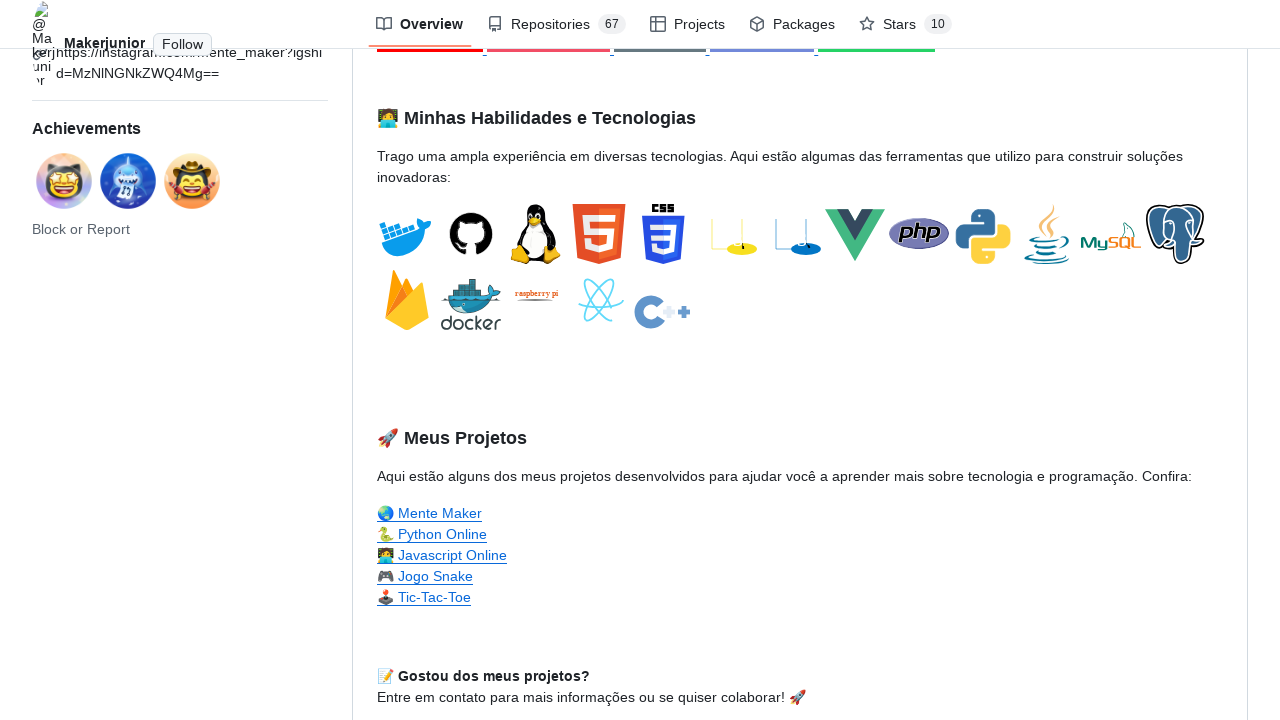